Tests a math challenge form by reading a value from the page, calculating log(abs(12*sin(x))), filling in the answer, checking a checkbox, selecting a radio button, and submitting the form.

Starting URL: https://suninjuly.github.io/math.html

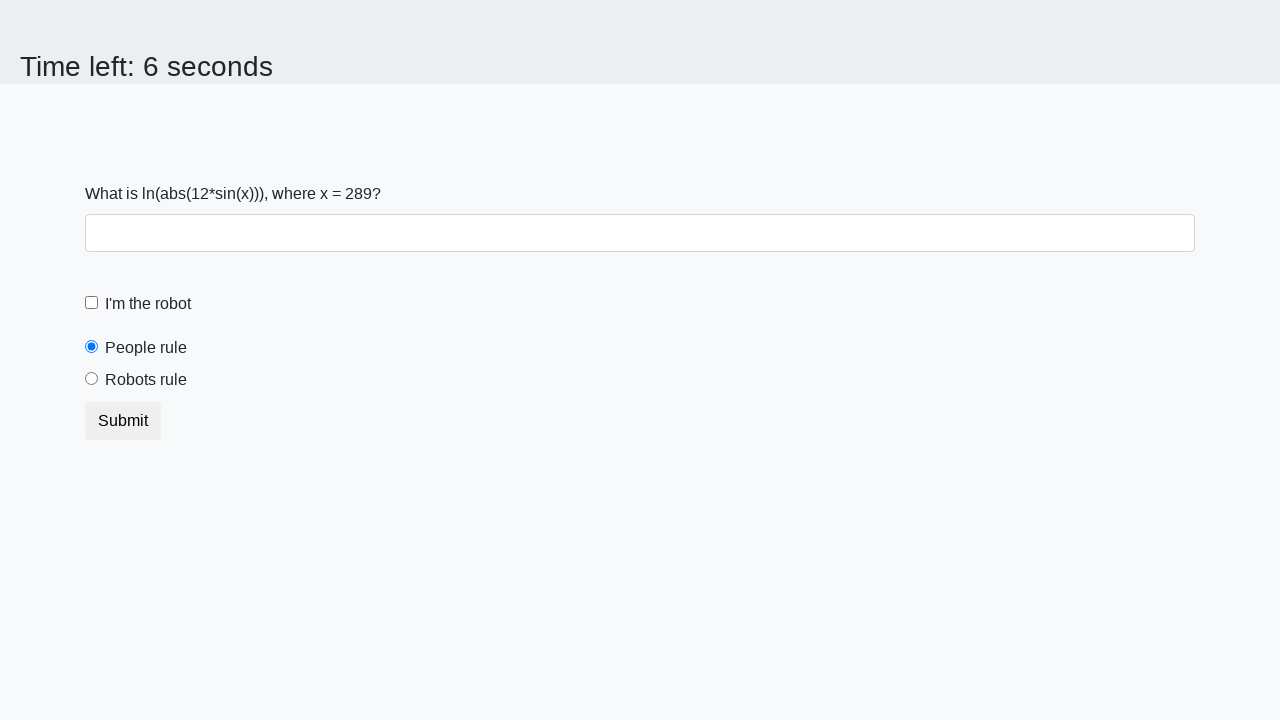

Located the x value element on the page
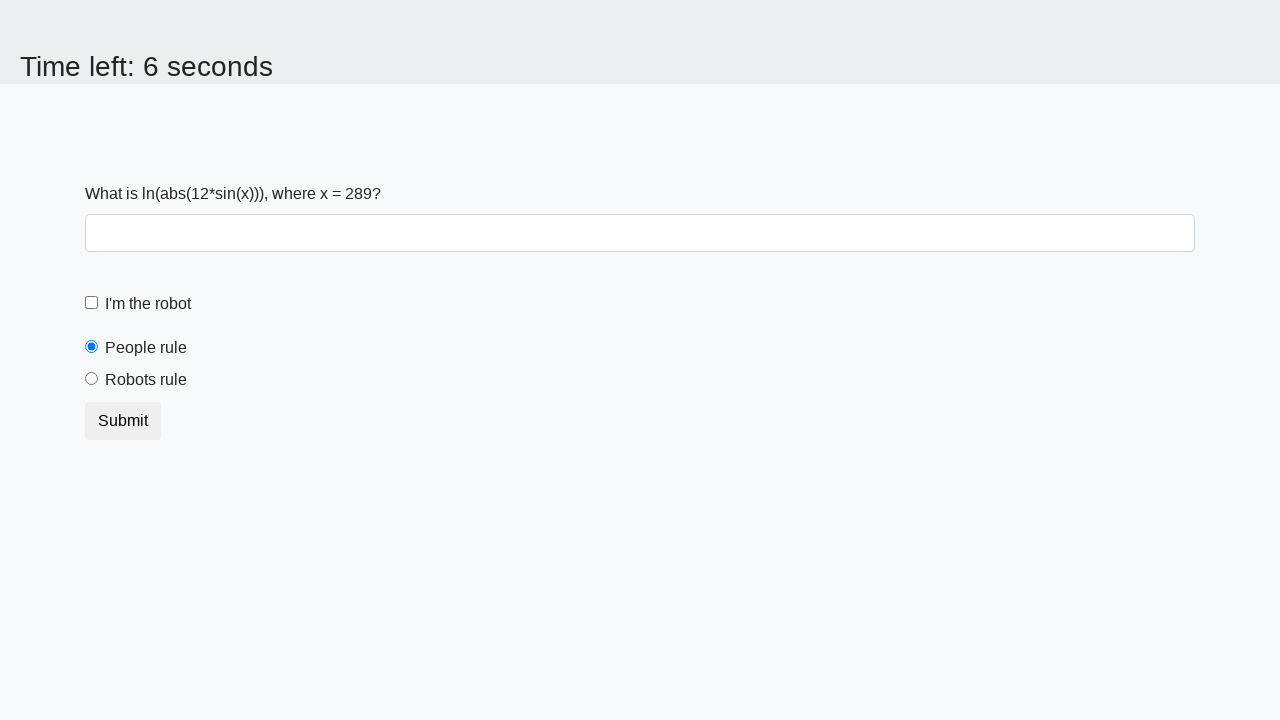

Retrieved x value text content: 289
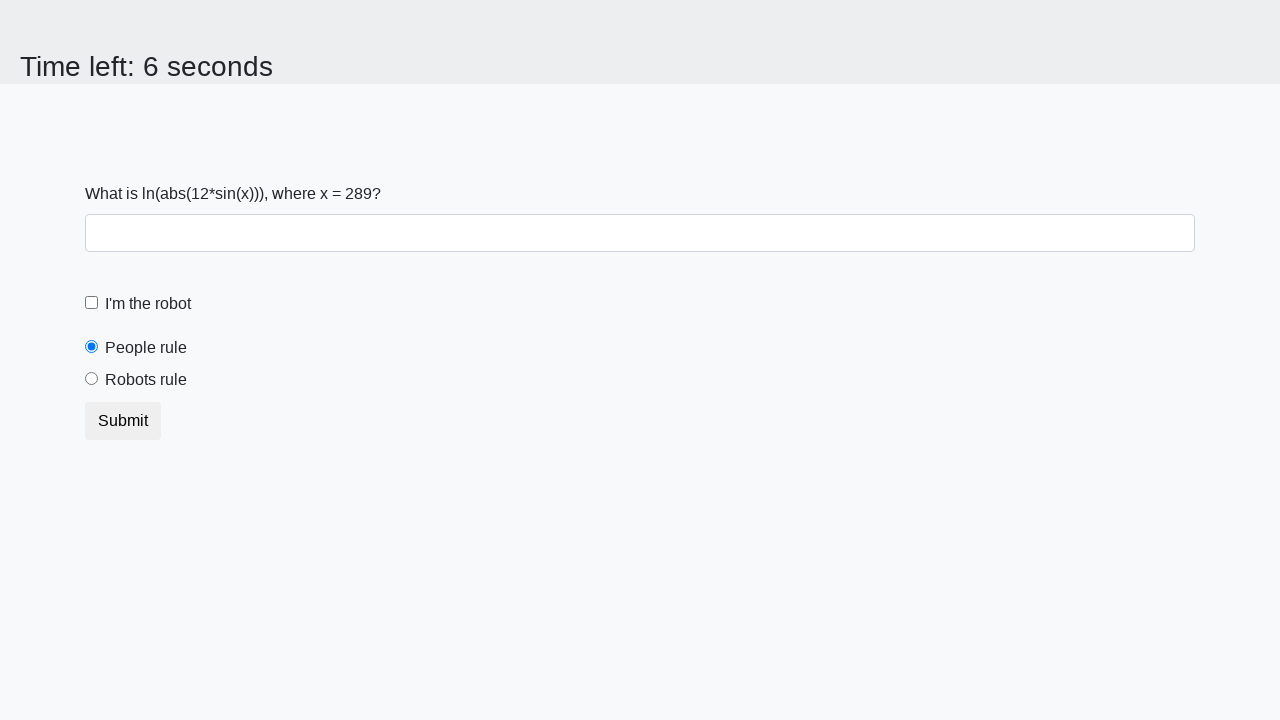

Calculated answer using log(abs(12*sin(289))): -1.1449109923029426
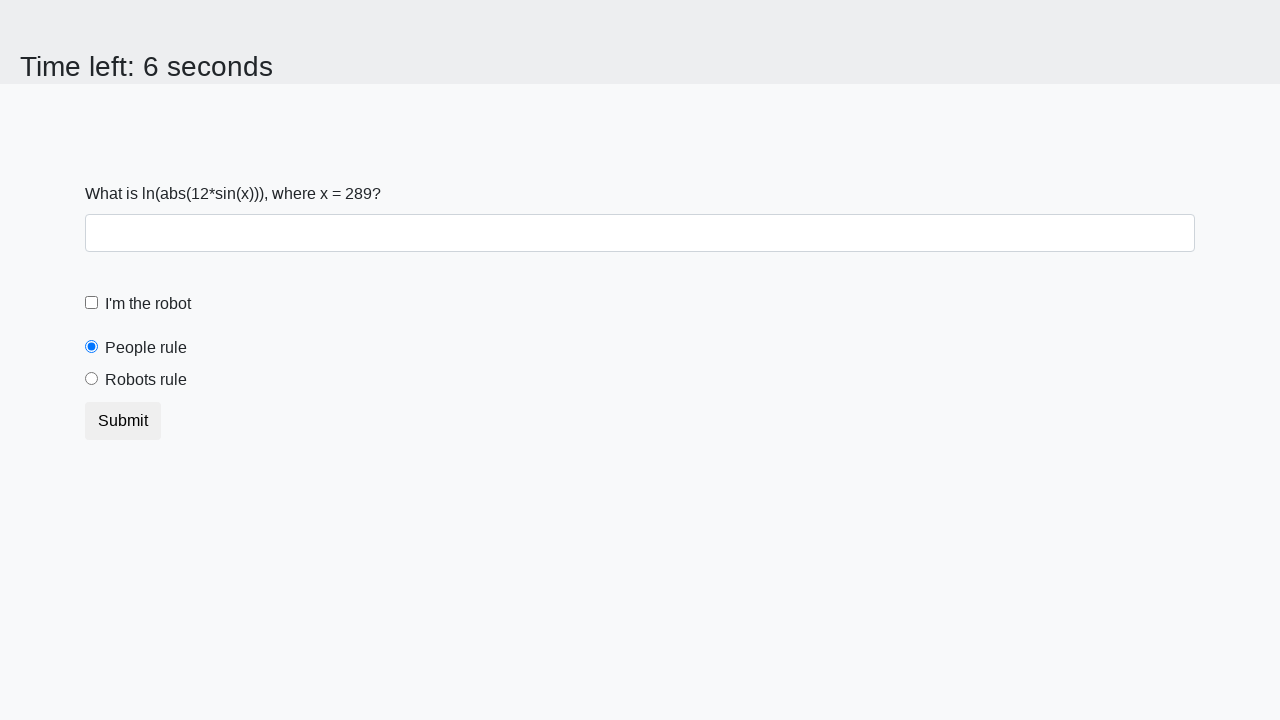

Filled answer field with calculated value: -1.1449109923029426 on #answer
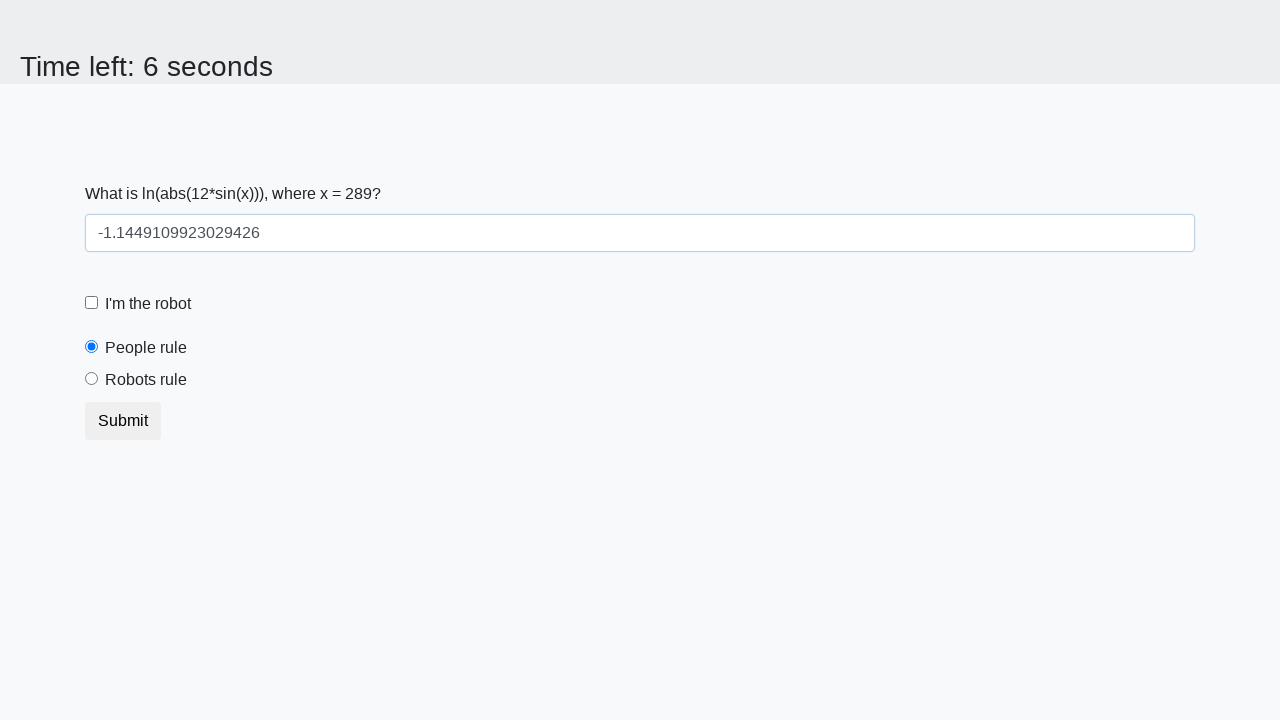

Checked the robot checkbox at (92, 303) on #robotCheckbox
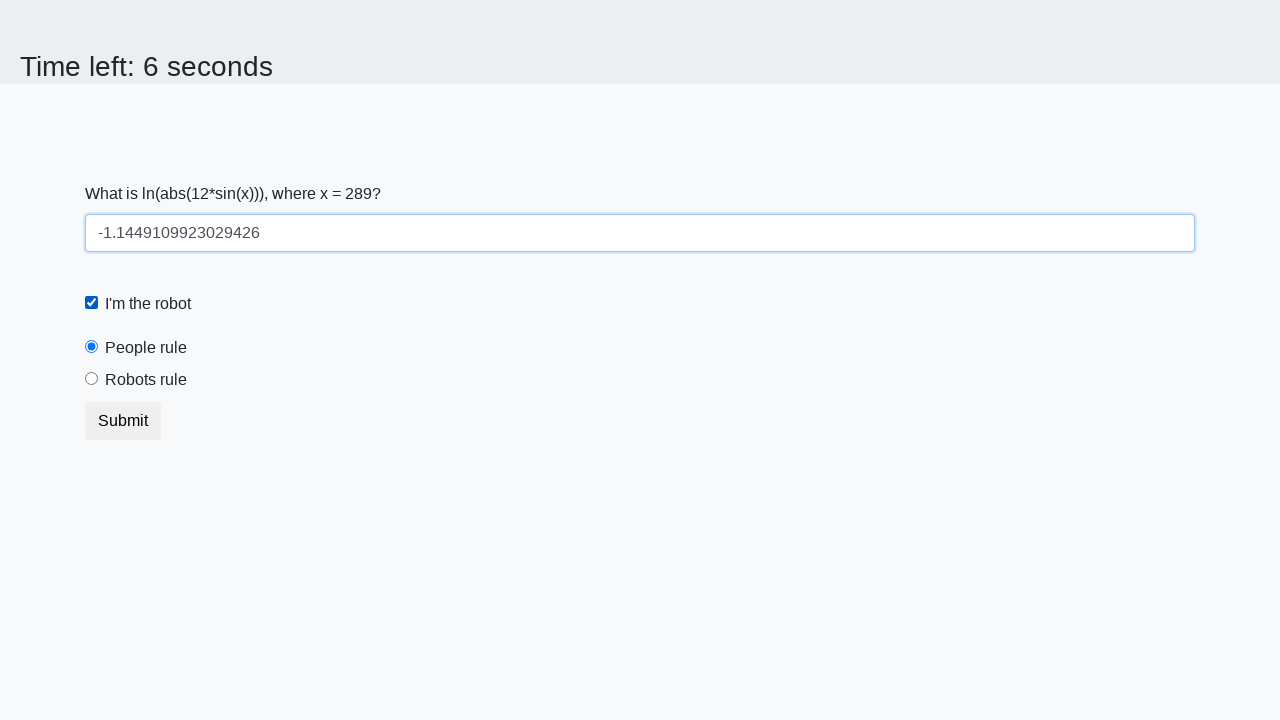

Selected the robots rule radio button at (92, 379) on #robotsRule
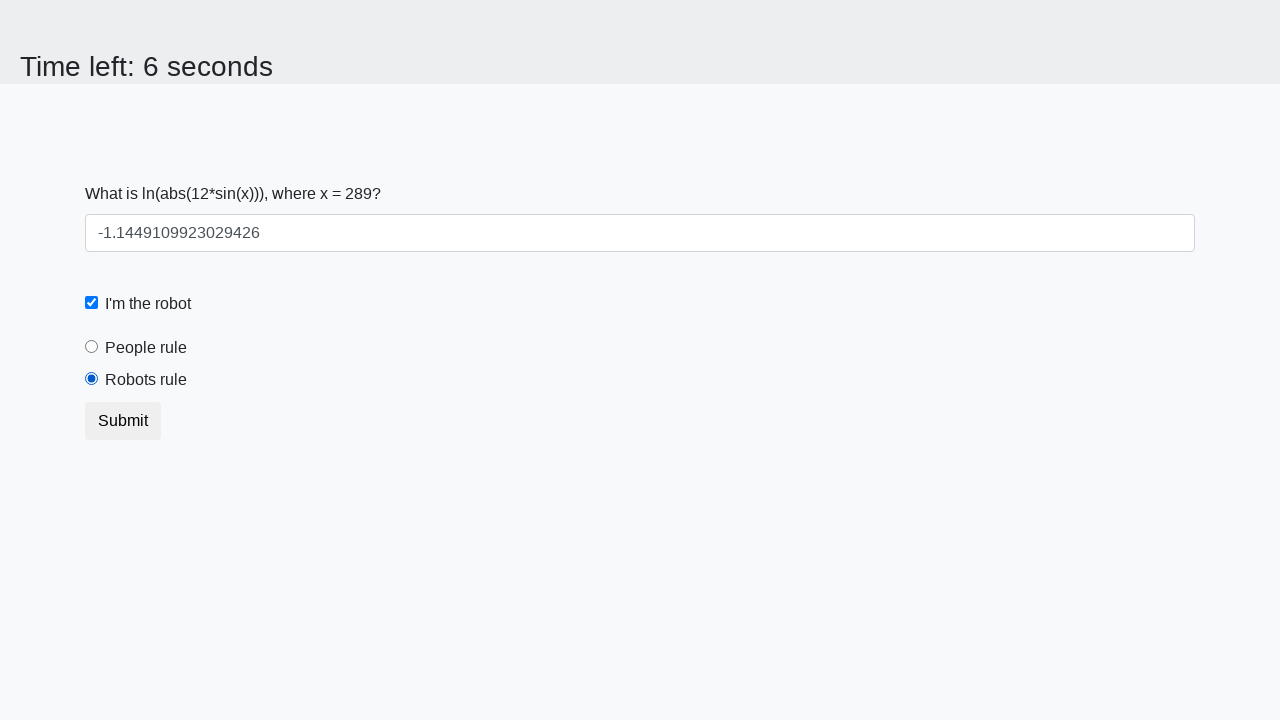

Clicked the submit button to submit the form at (123, 421) on button.btn
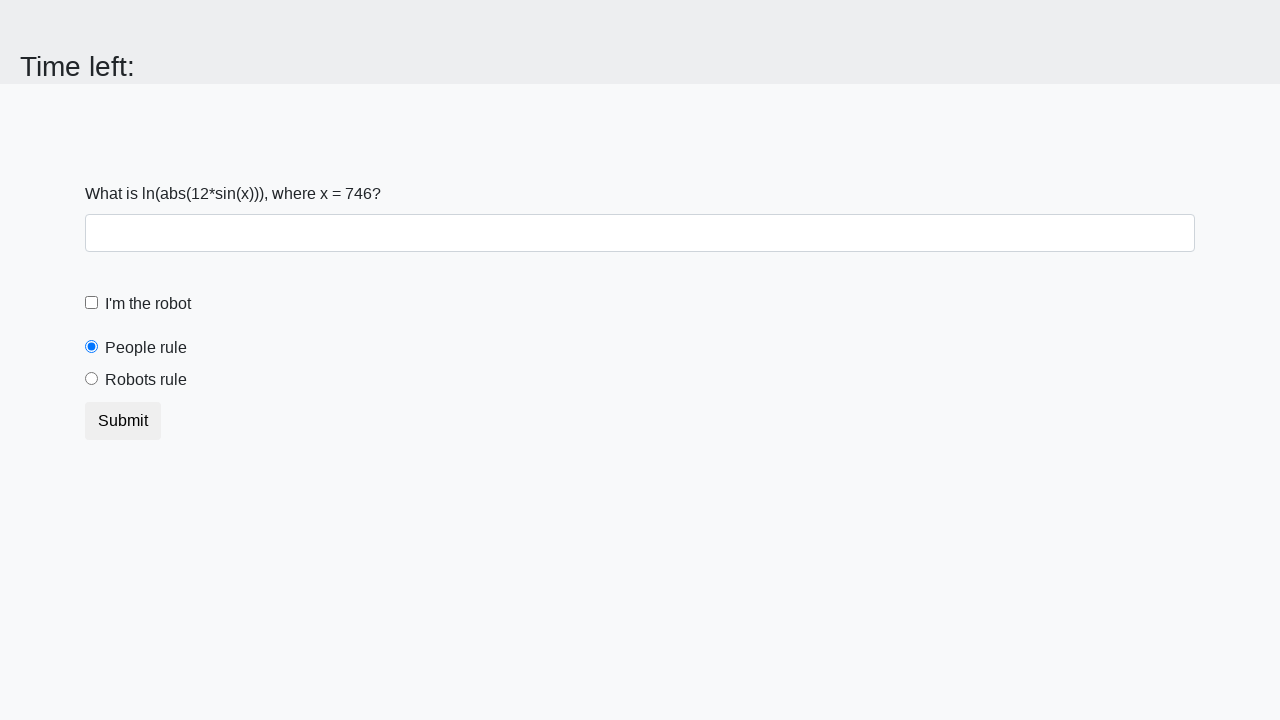

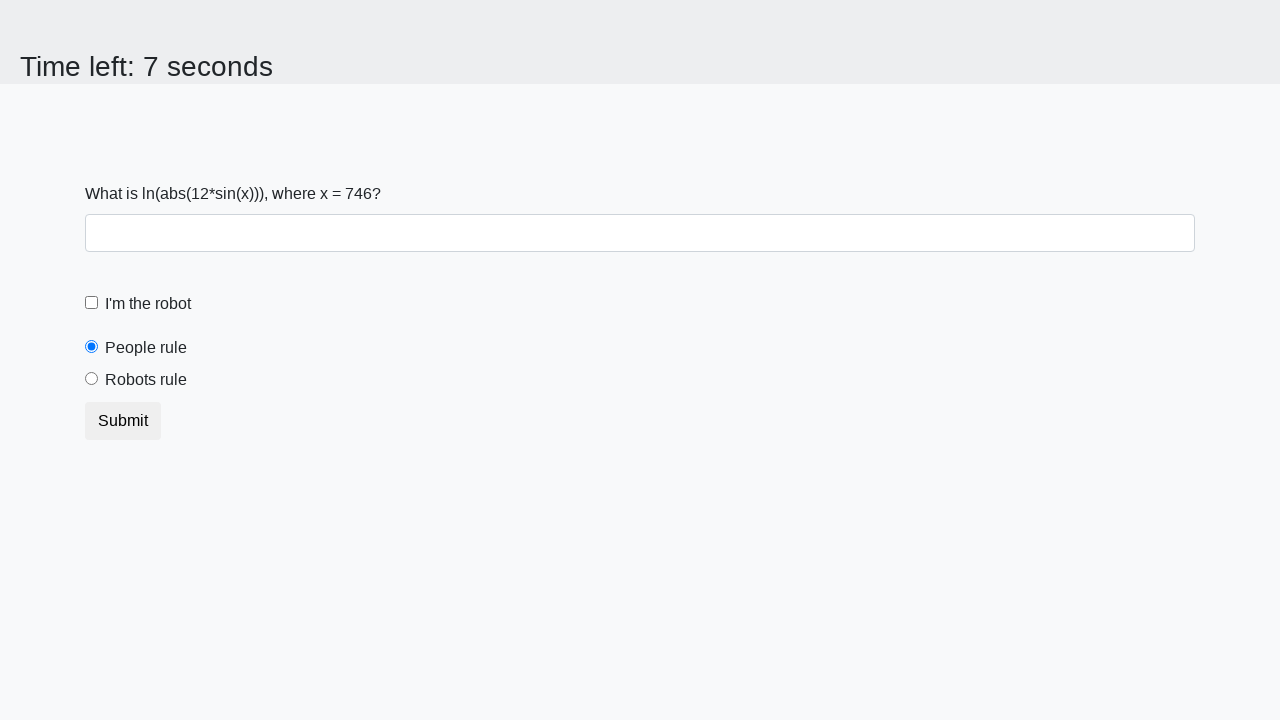